Tests navigation on a liquor store website by clicking on the SPIRITS category link using XPath with normalize-space

Starting URL: https://livingliquidz.com/

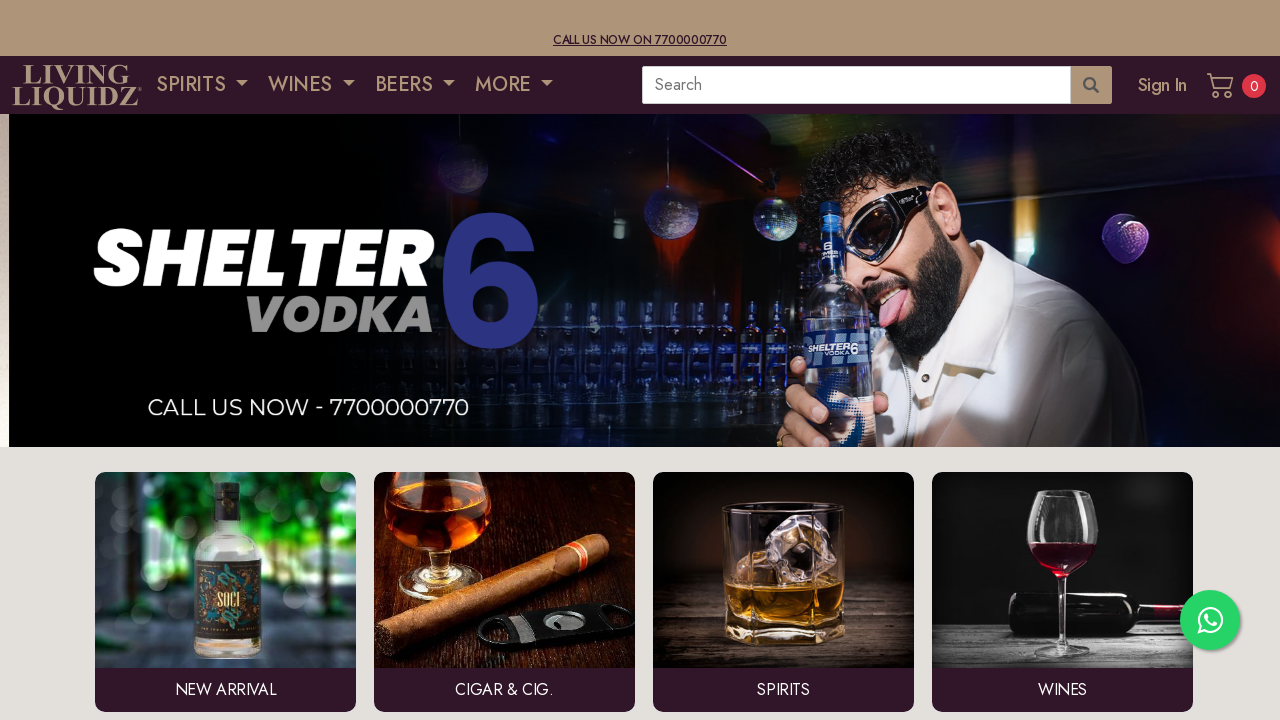

Clicked on SPIRITS category link using XPath with normalize-space at (202, 85) on xpath=(//*[normalize-space(text())='SPIRITS'])[2]
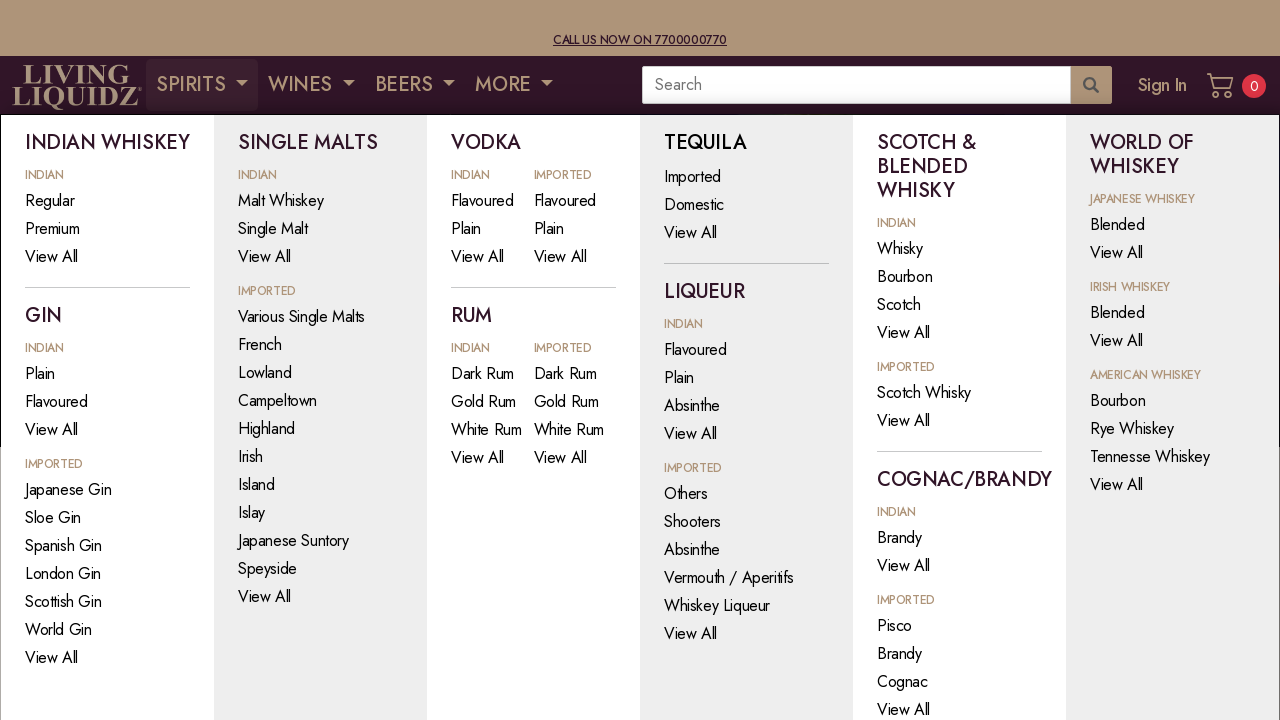

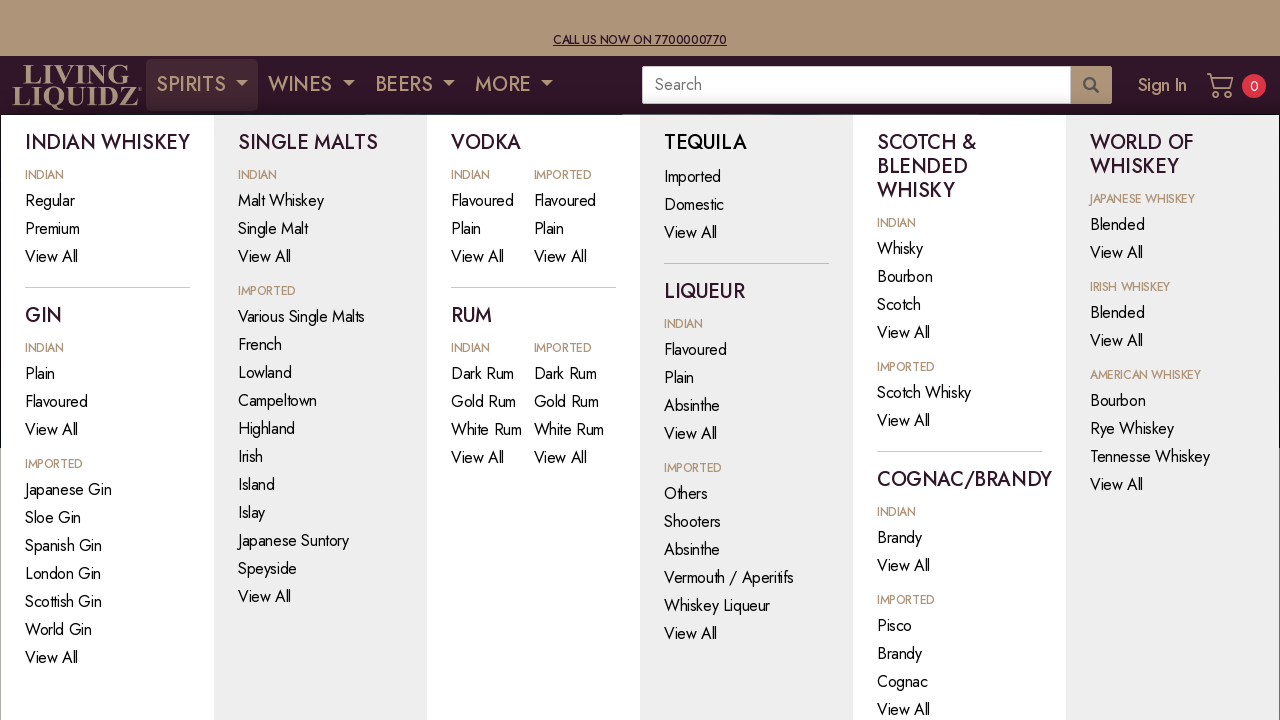